Navigates to the Selenium website and verifies that the page title starts with "Selenium"

Starting URL: http://www.seleniumhq.org/

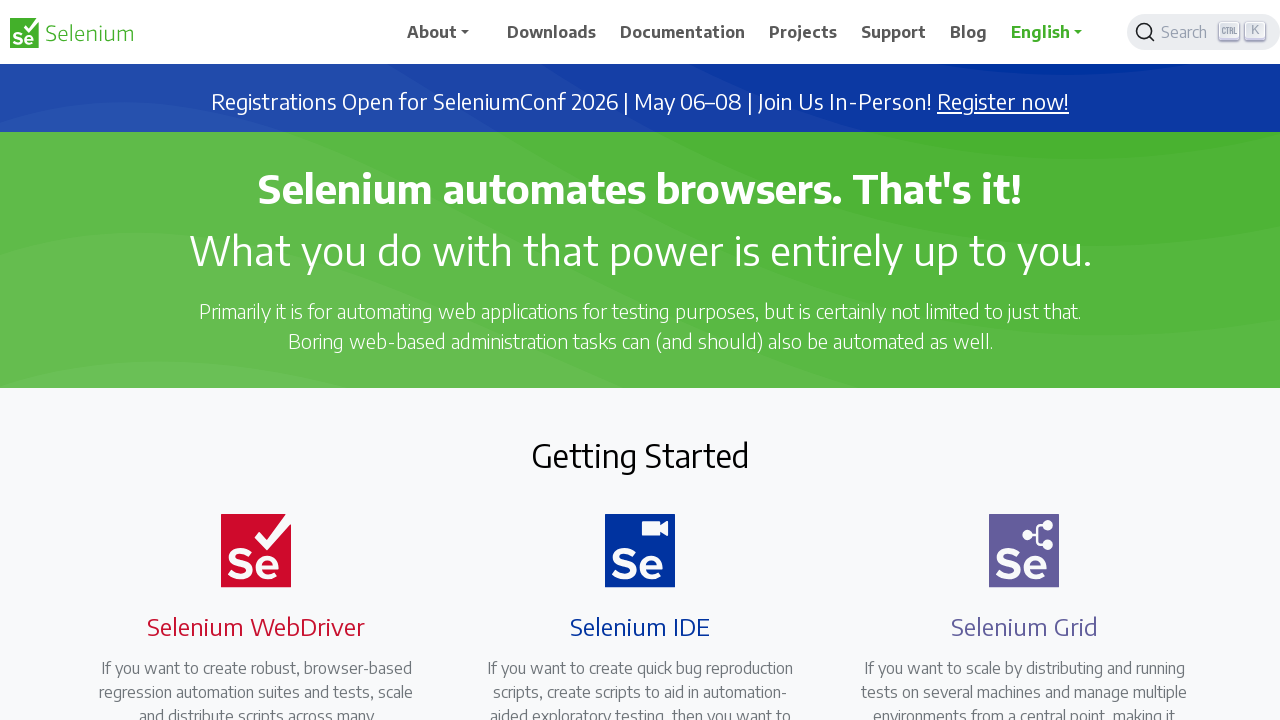

Navigated to Selenium website at http://www.seleniumhq.org/
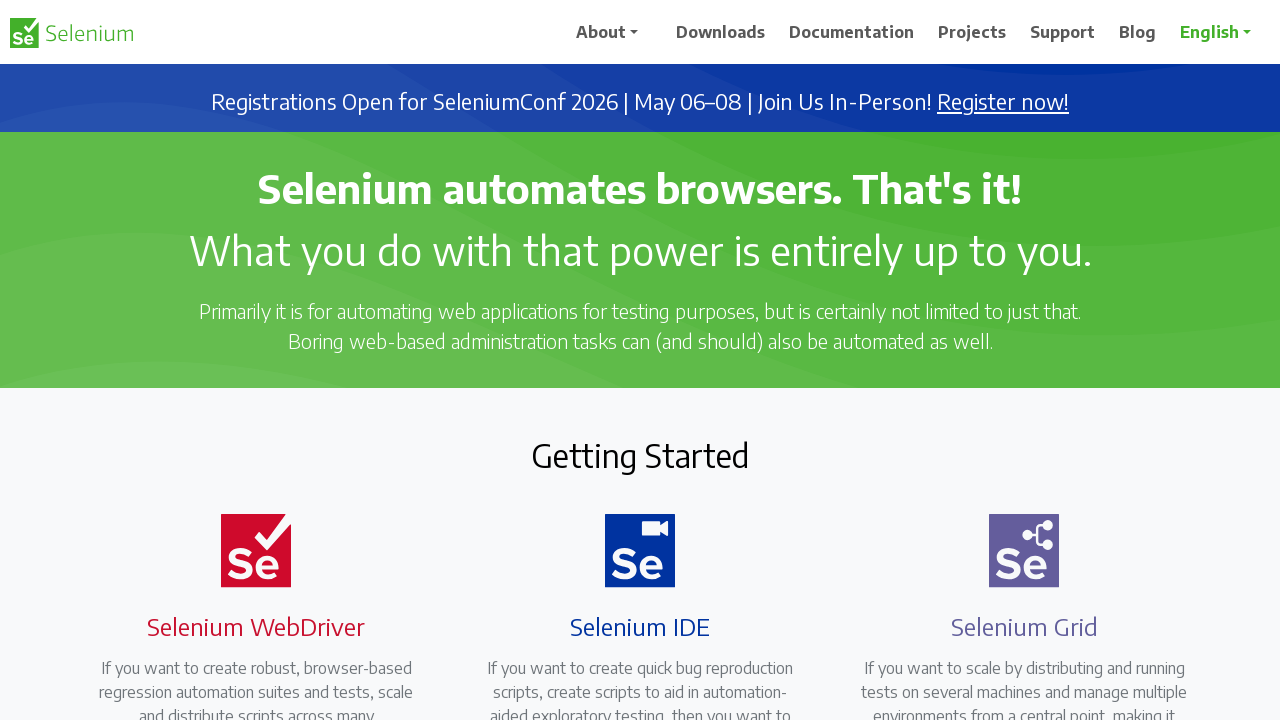

Verified page title starts with 'Selenium'
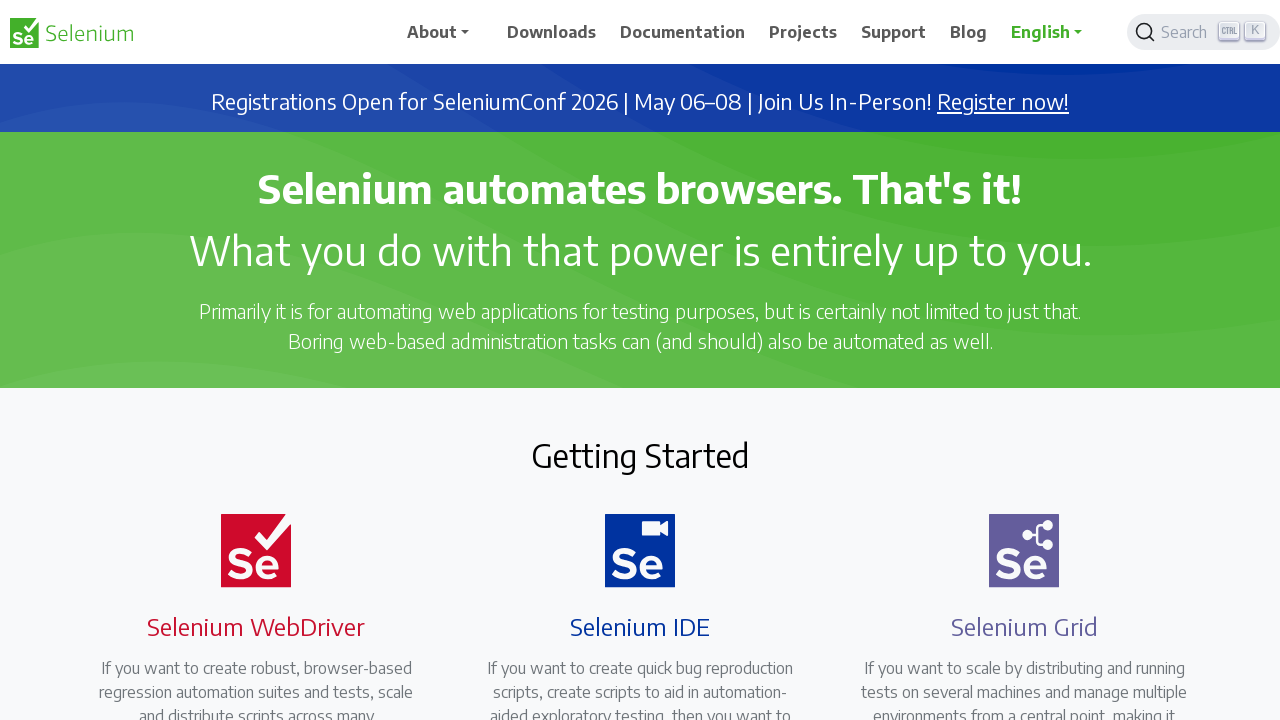

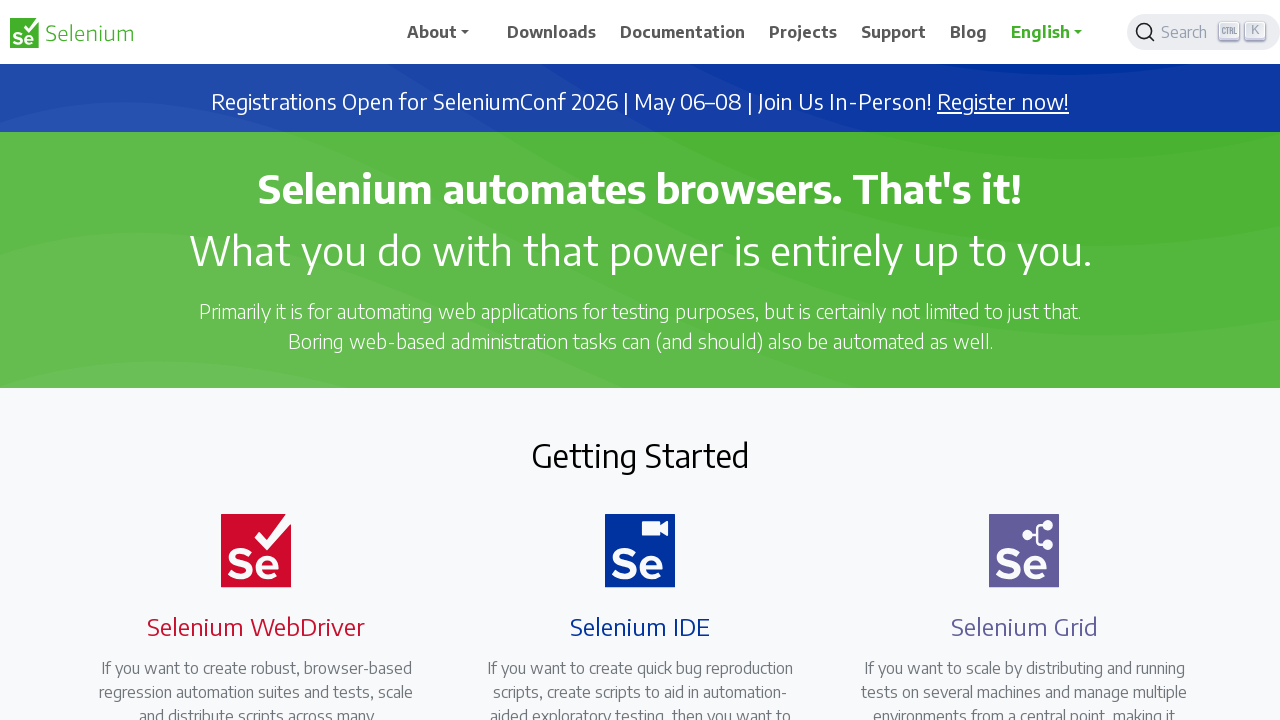